Tests clicking a button that triggers a delayed JavaScript alert after 5 seconds, then accepts the alert

Starting URL: https://demoqa.com/alerts

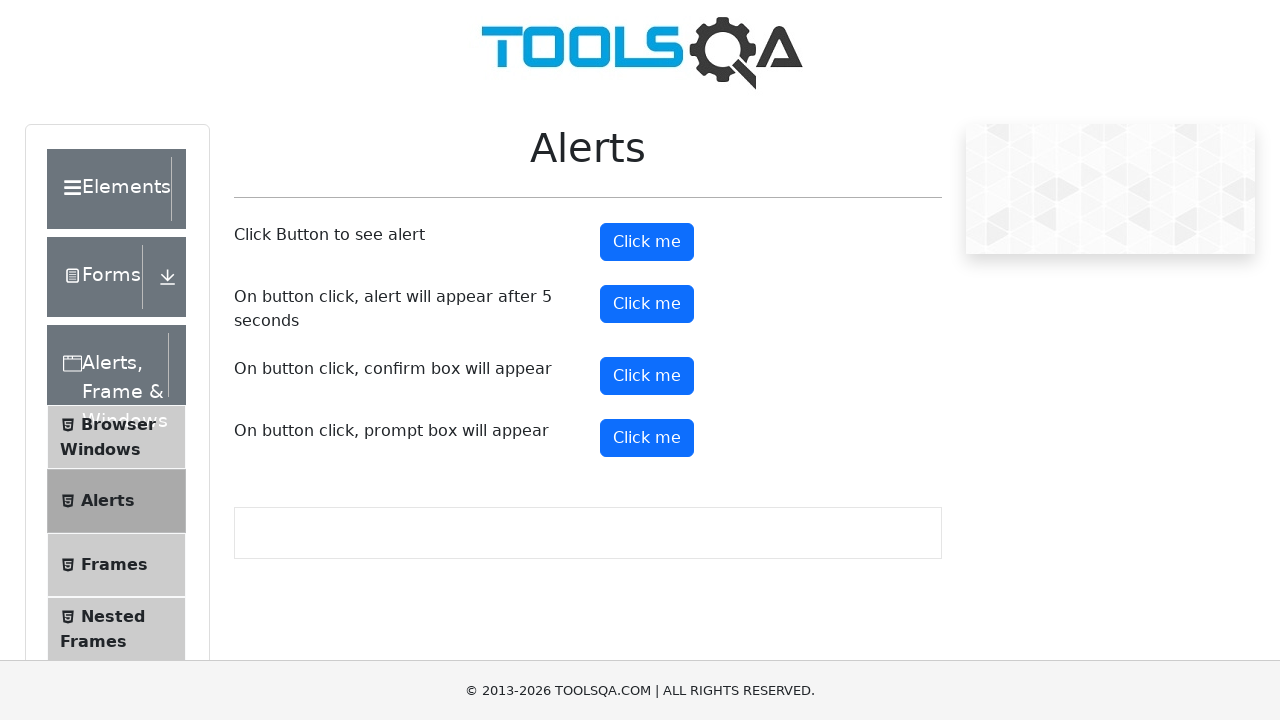

Set up dialog handler to automatically accept alerts
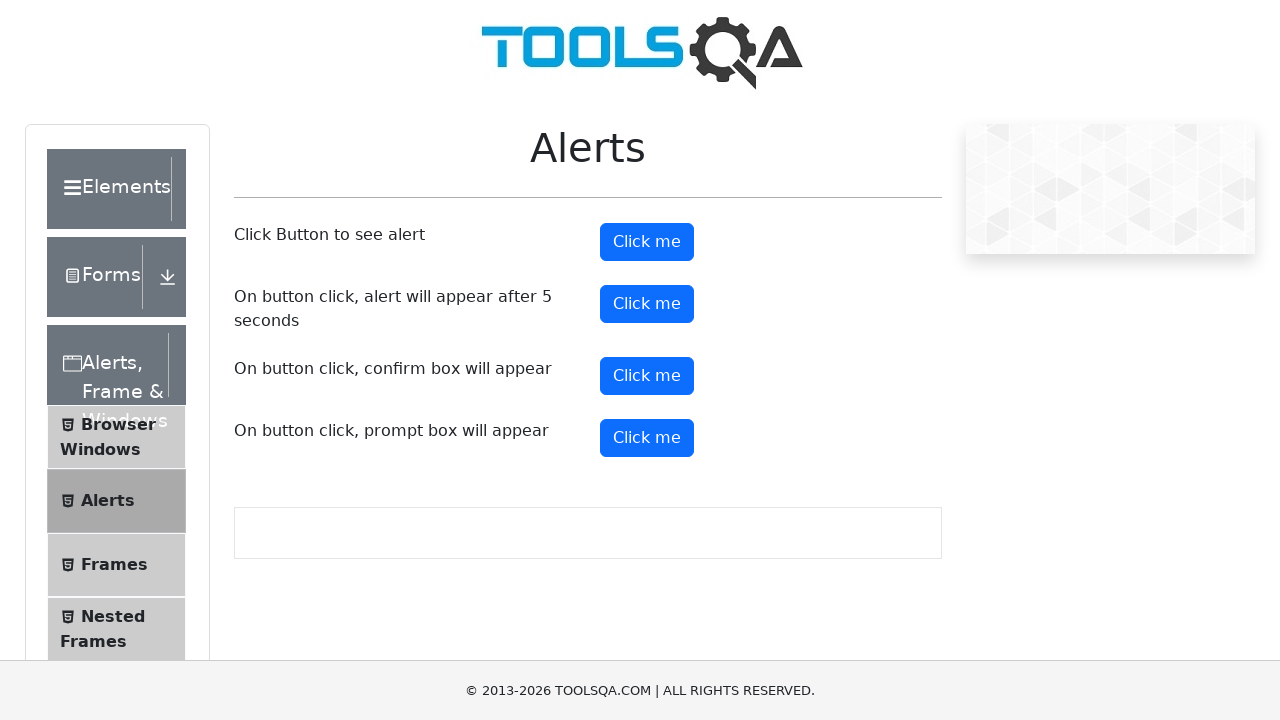

Clicked the timer alert button at (647, 304) on #timerAlertButton
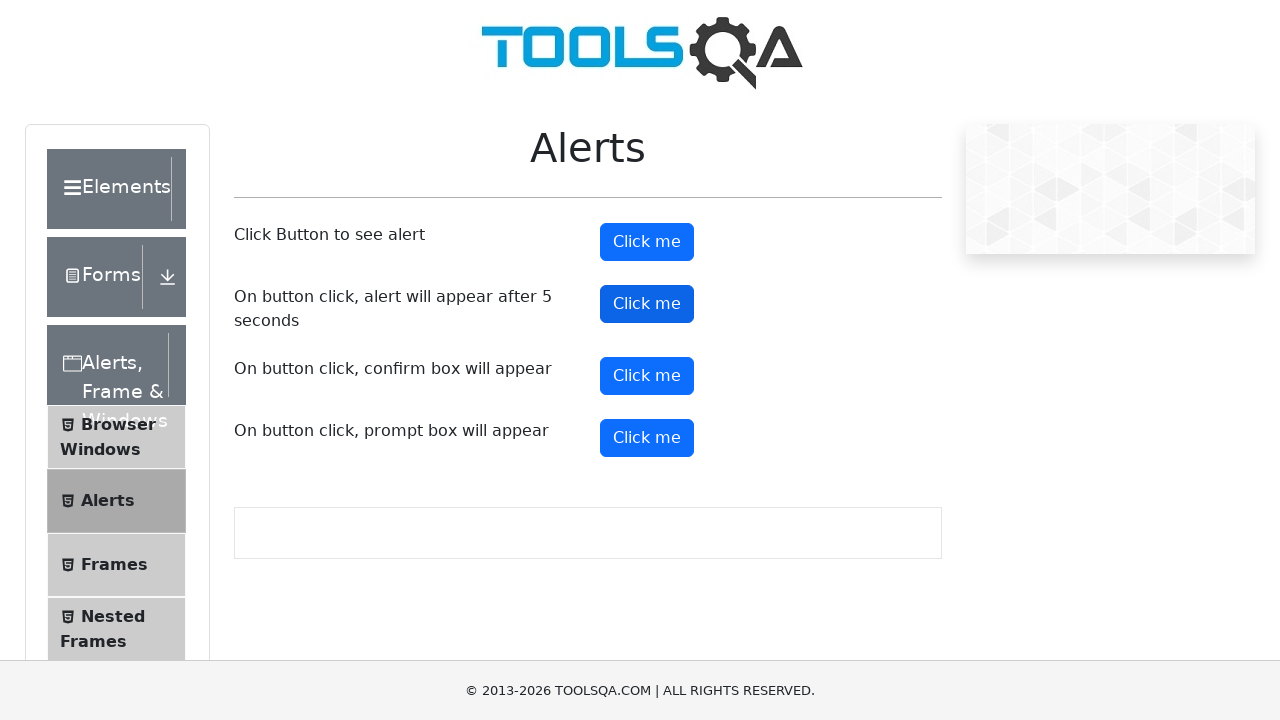

Waited 5 seconds for the delayed JavaScript alert to appear and be automatically accepted
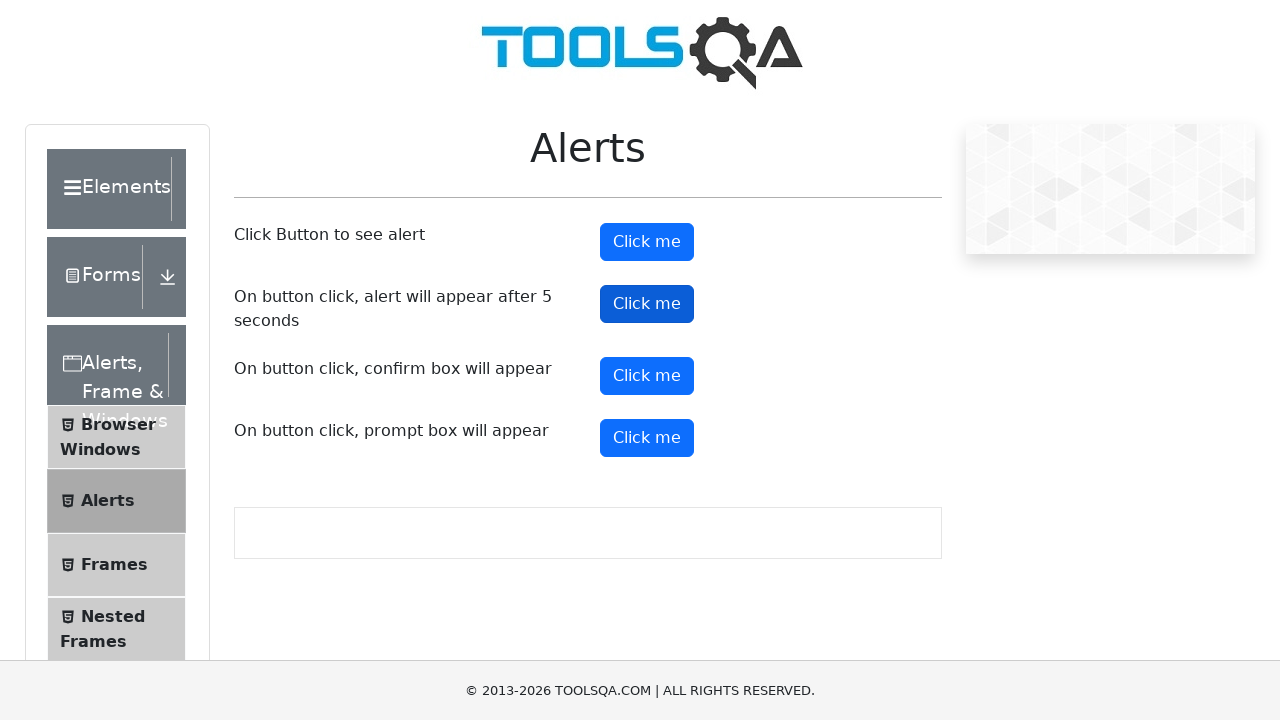

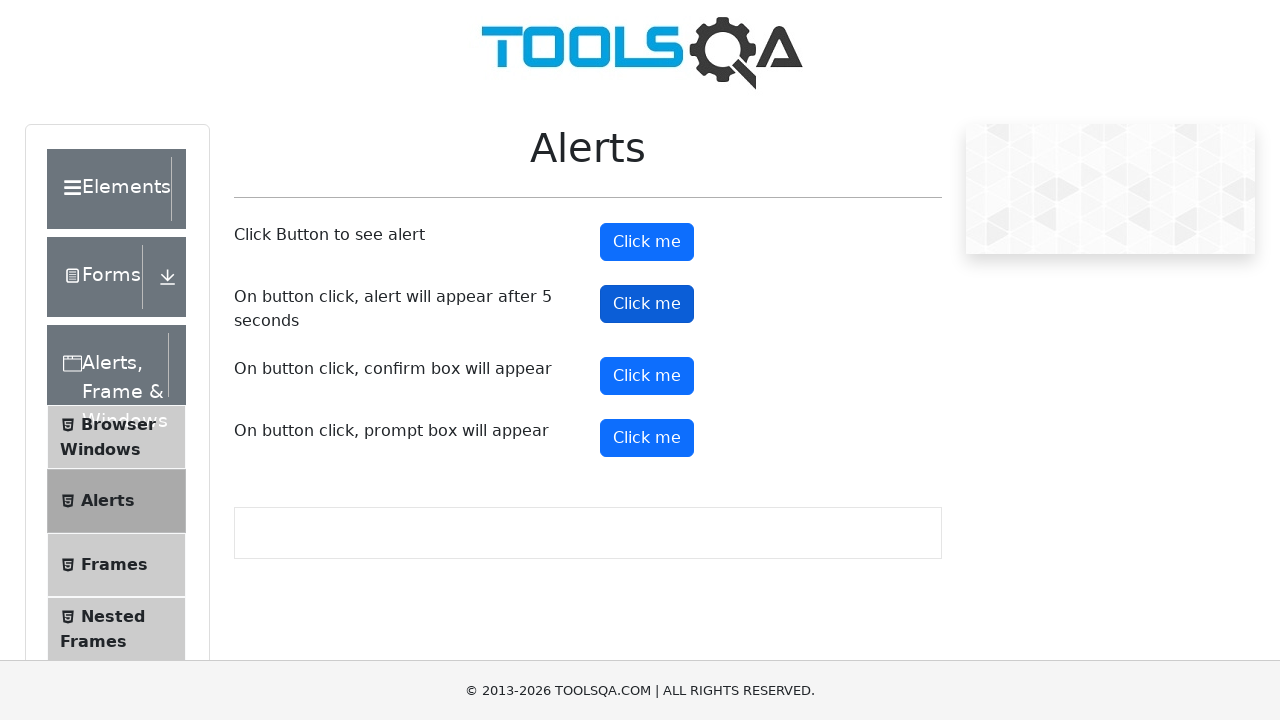